Tests window handling functionality by clicking a link that opens a new window, switching to the new window to verify its content, closing it, and switching back to the original window to verify its content.

Starting URL: https://the-internet.herokuapp.com/windows

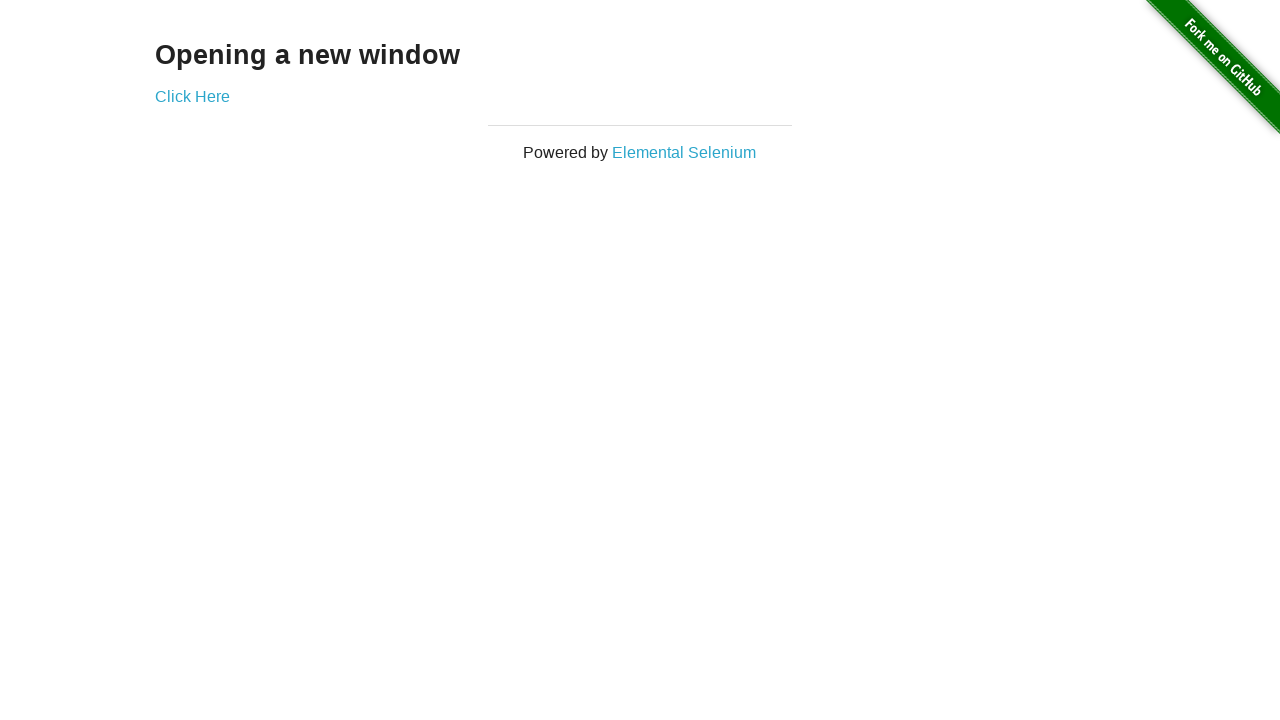

Clicked 'Click Here' link to open new window at (192, 96) on text=Click Here
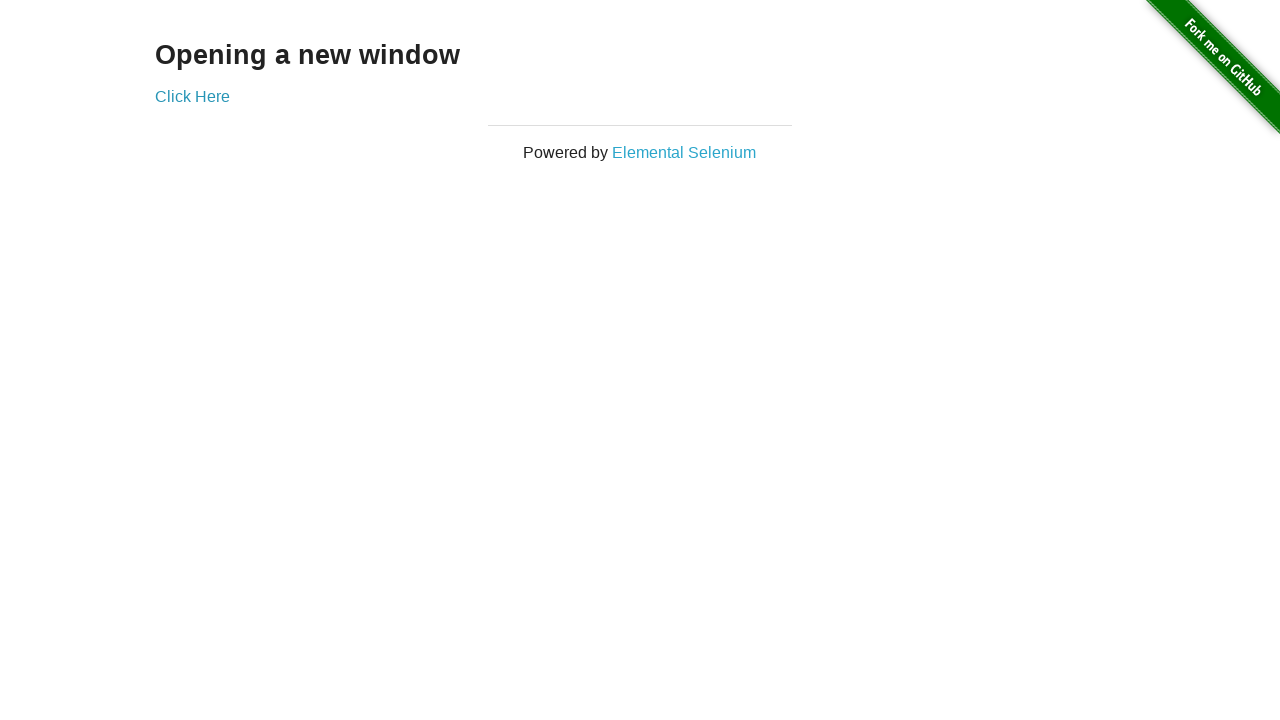

New window opened and captured at (192, 96) on text=Click Here
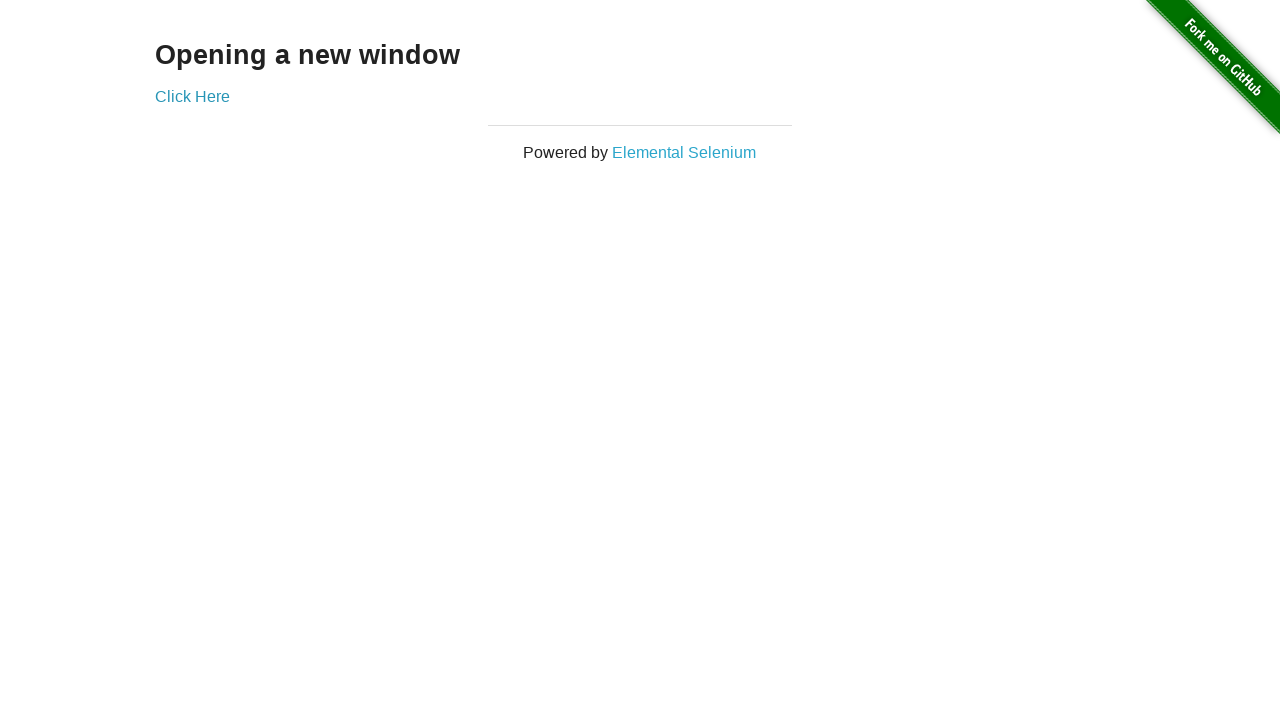

Switched to new window context
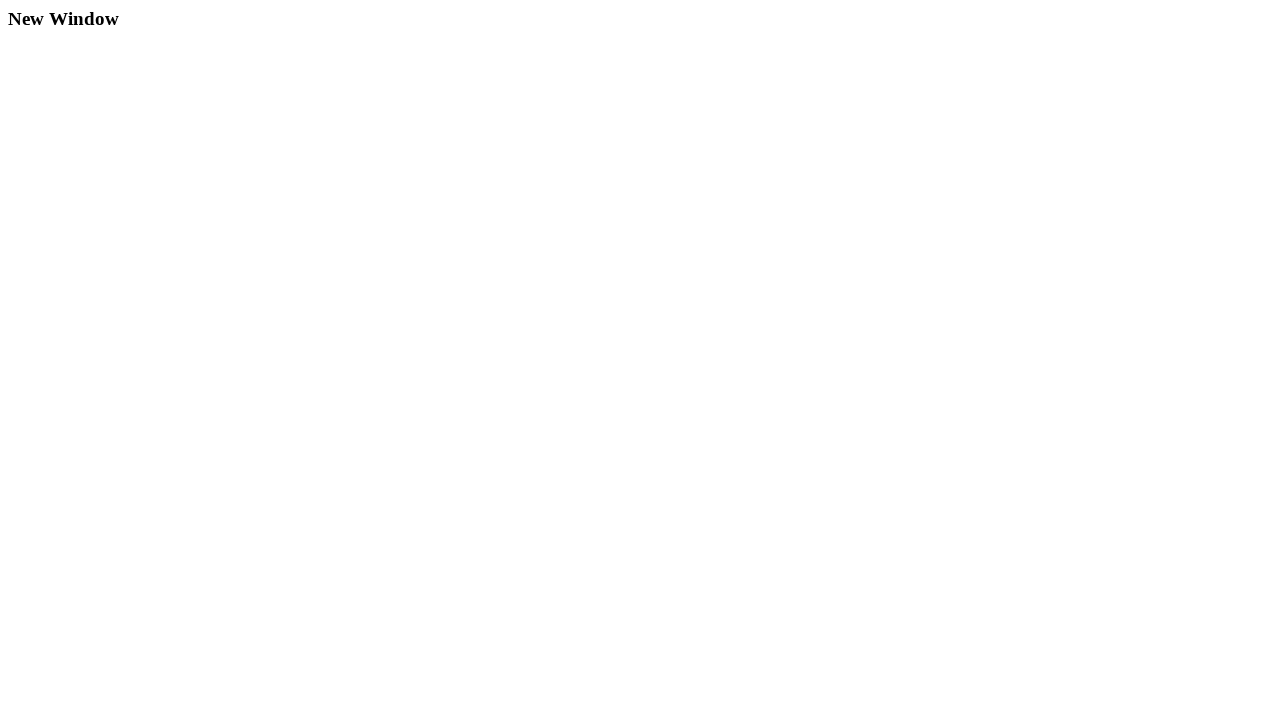

New window page loaded completely
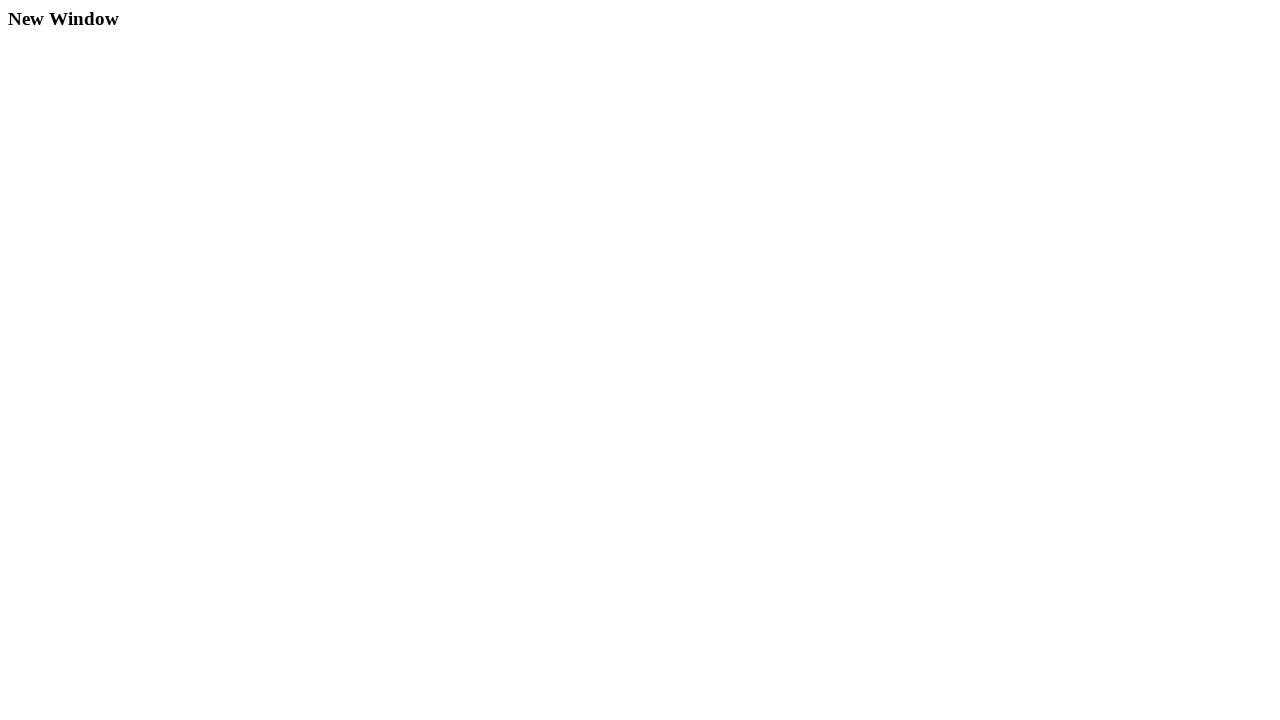

Verified new window content displays 'New Window' heading
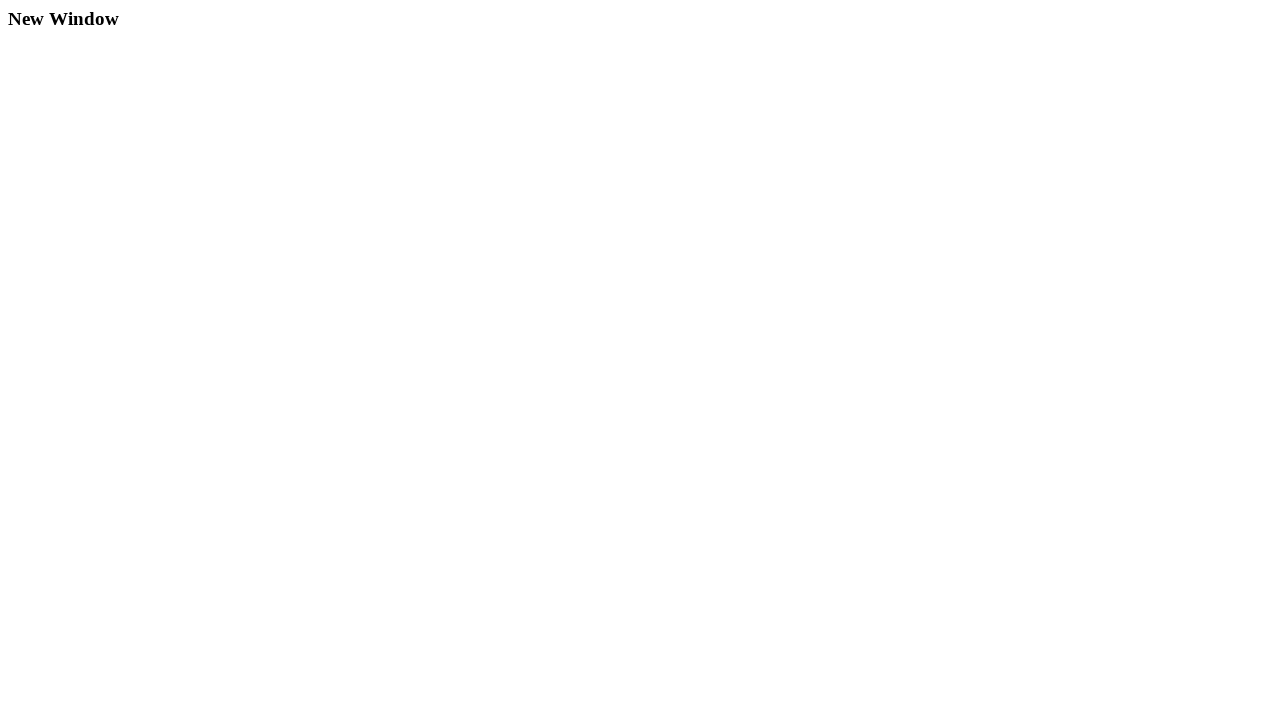

Closed the new window
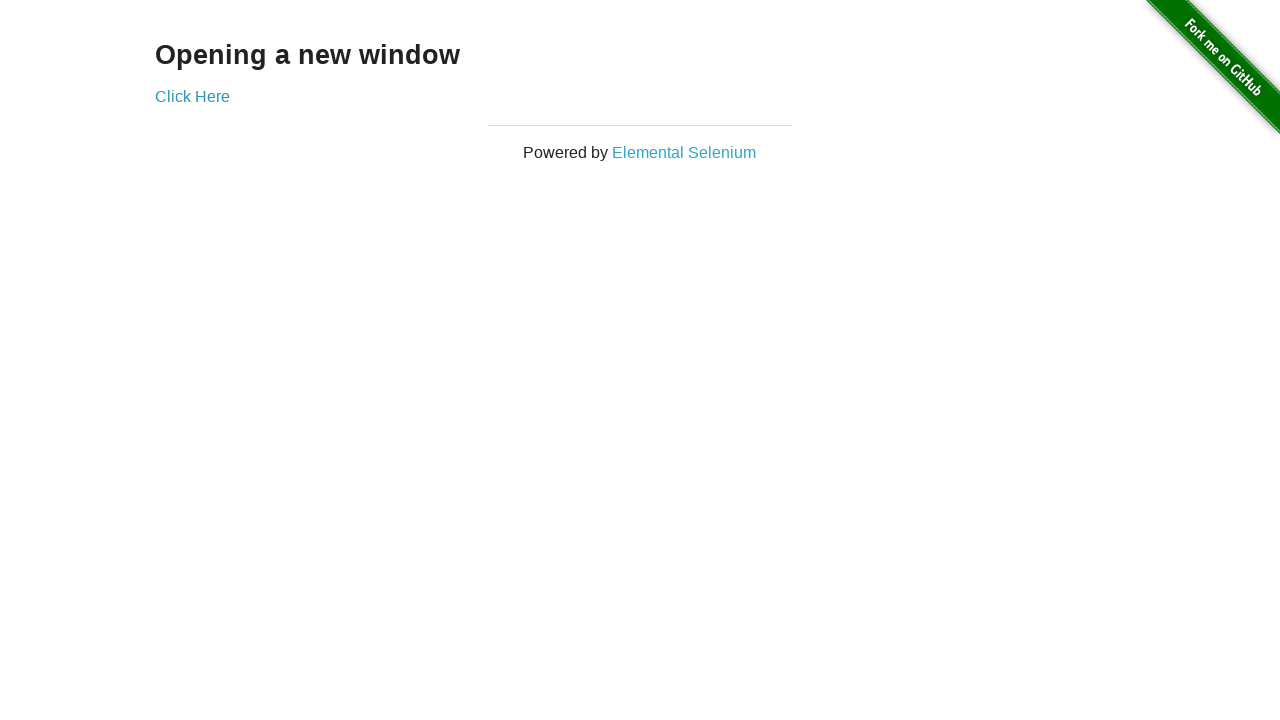

Verified original window content displays 'Opening a new window' heading
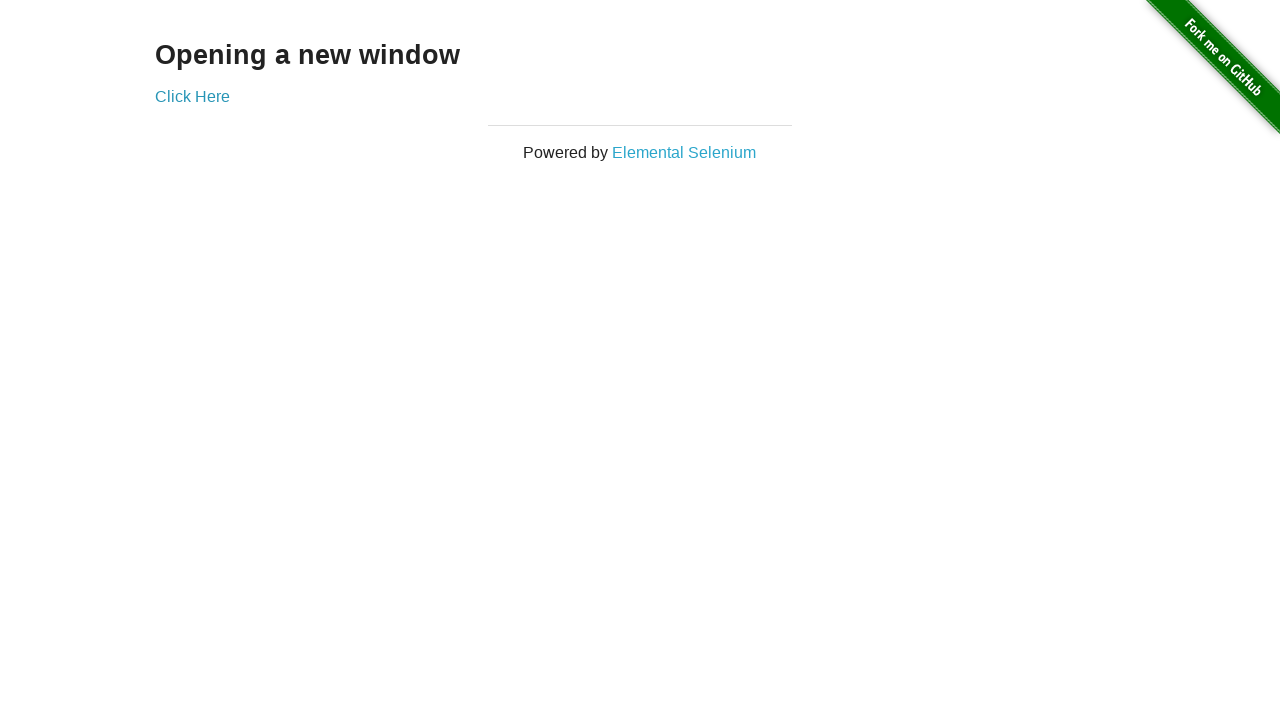

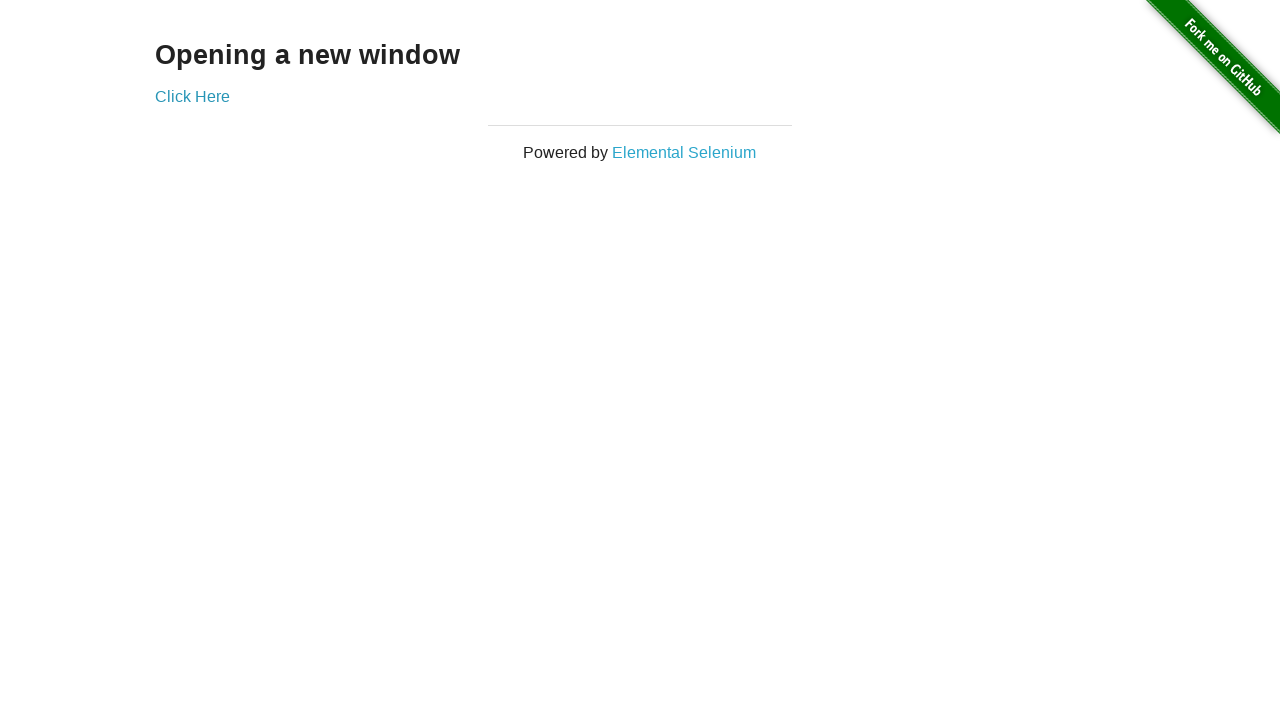